Tests that an item is removed when edited to an empty string

Starting URL: https://demo.playwright.dev/todomvc

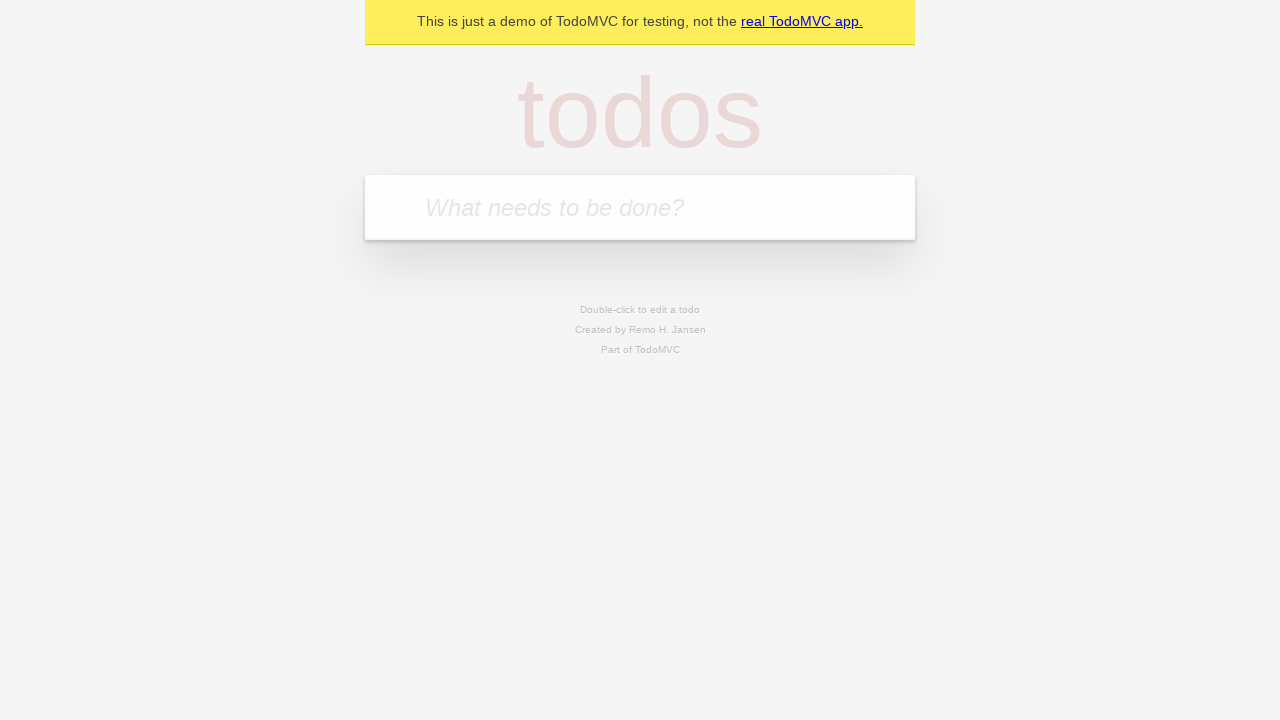

Filled first todo item with 'buy some cheese' on internal:attr=[placeholder="What needs to be done?"i]
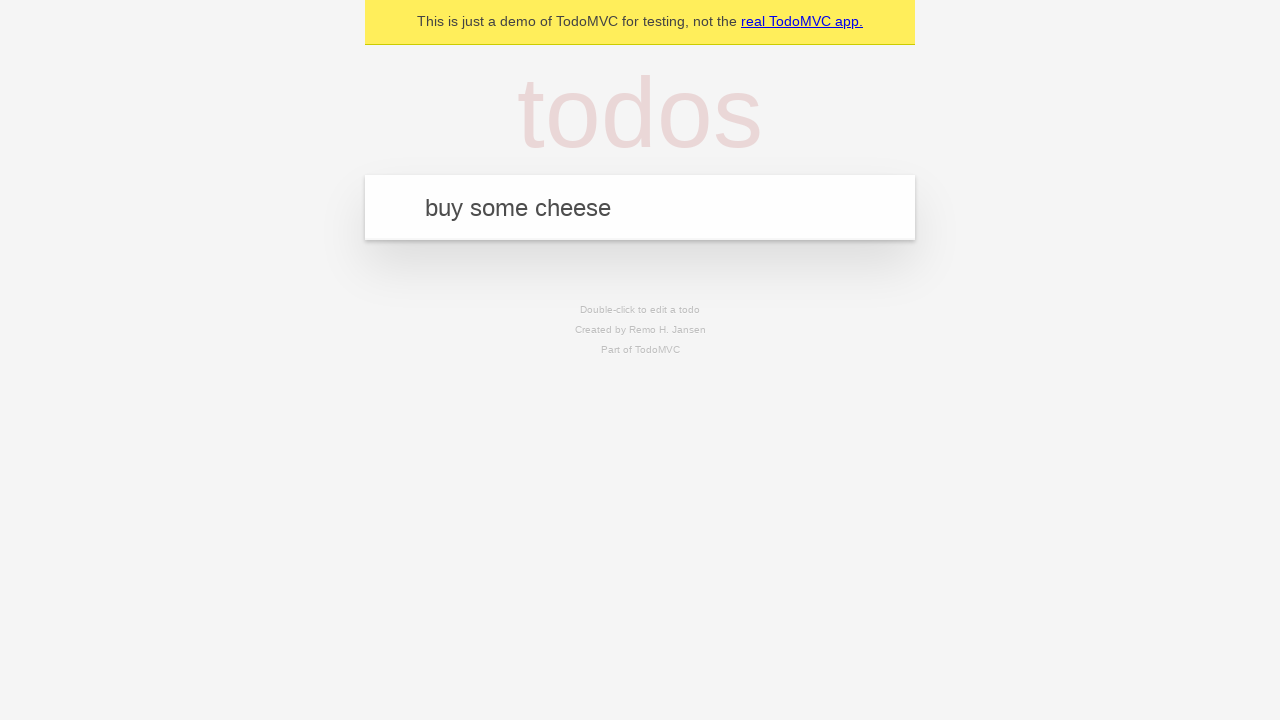

Pressed Enter to create first todo item on internal:attr=[placeholder="What needs to be done?"i]
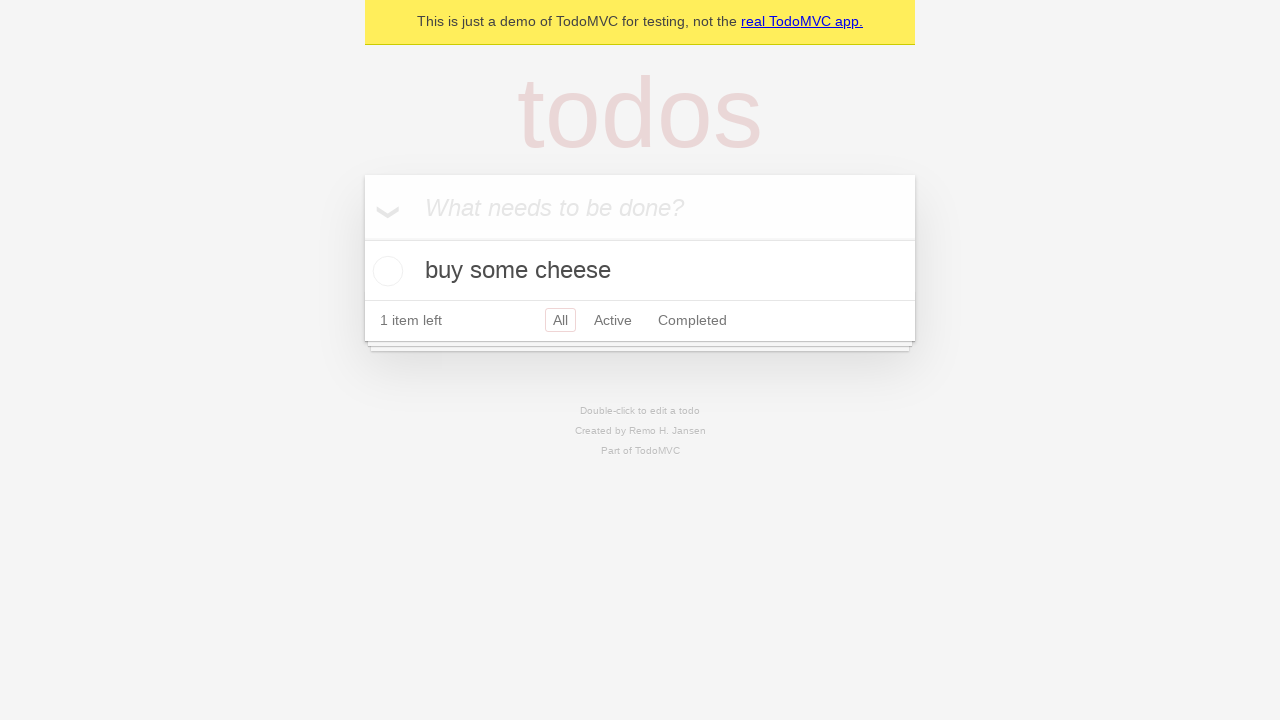

Filled second todo item with 'feed the cat' on internal:attr=[placeholder="What needs to be done?"i]
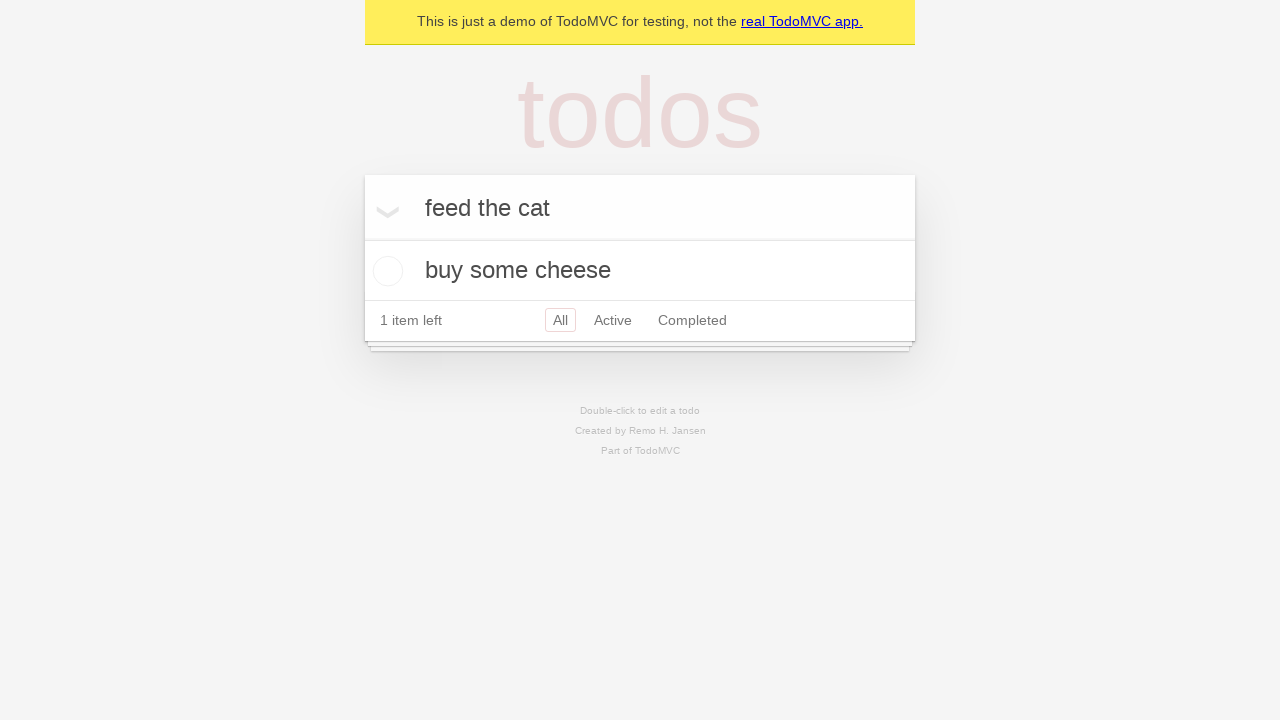

Pressed Enter to create second todo item on internal:attr=[placeholder="What needs to be done?"i]
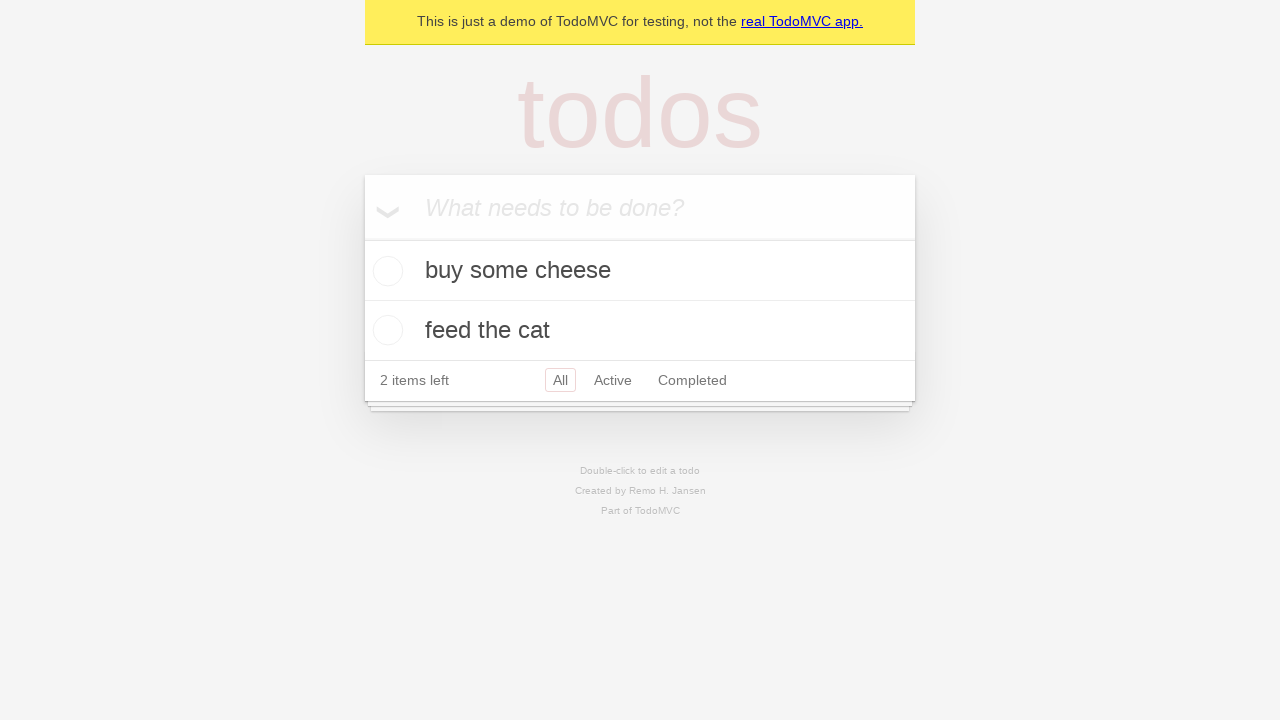

Filled third todo item with 'book a doctors appointment' on internal:attr=[placeholder="What needs to be done?"i]
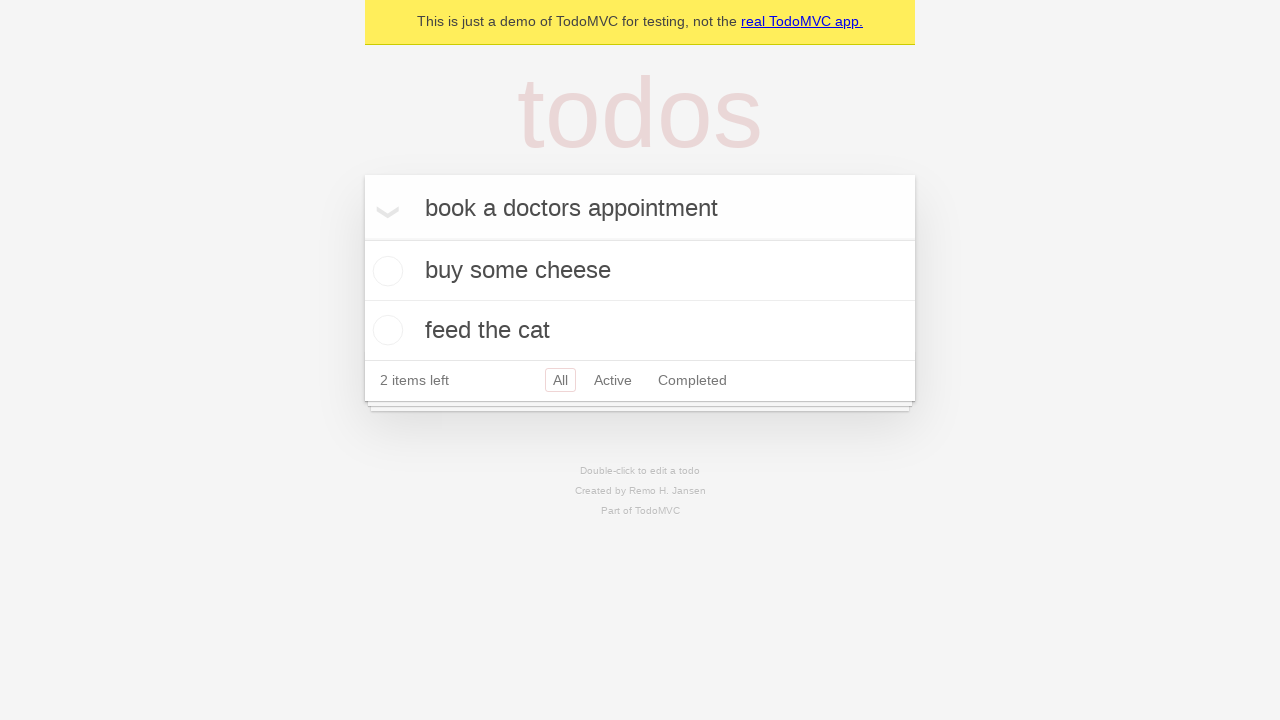

Pressed Enter to create third todo item on internal:attr=[placeholder="What needs to be done?"i]
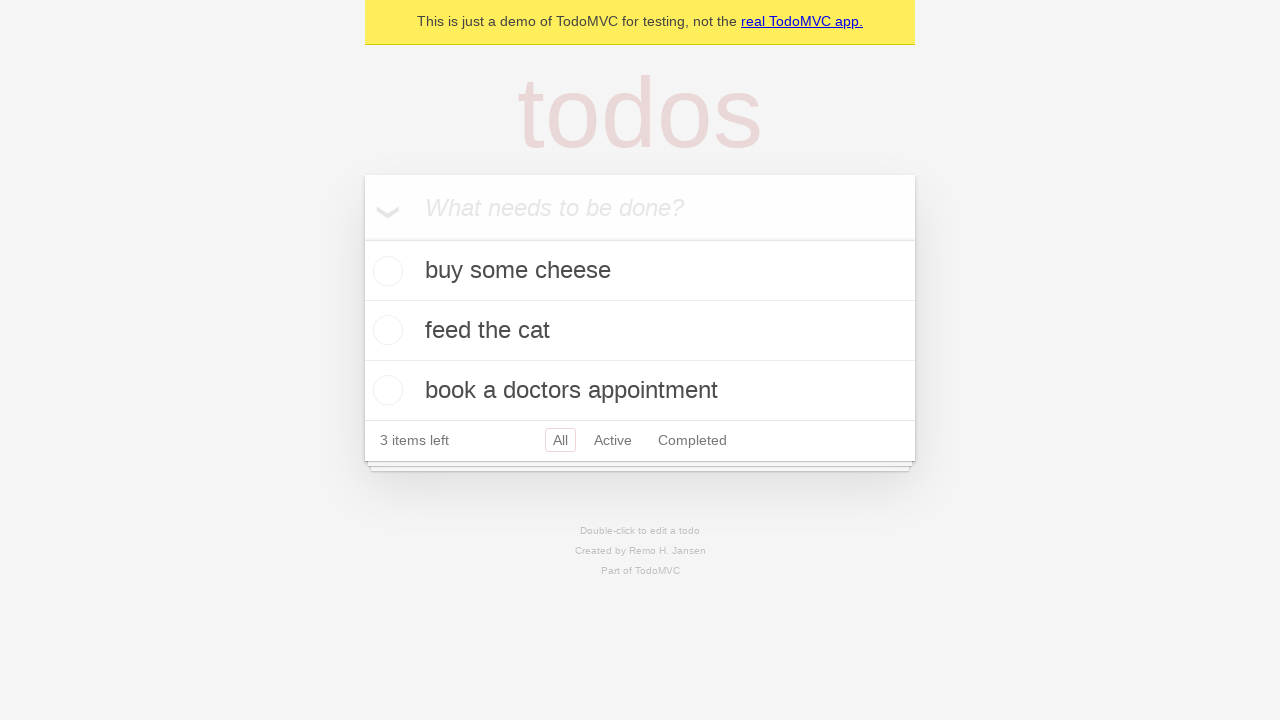

Double-clicked second todo item to enter edit mode at (640, 331) on internal:testid=[data-testid="todo-item"s] >> nth=1
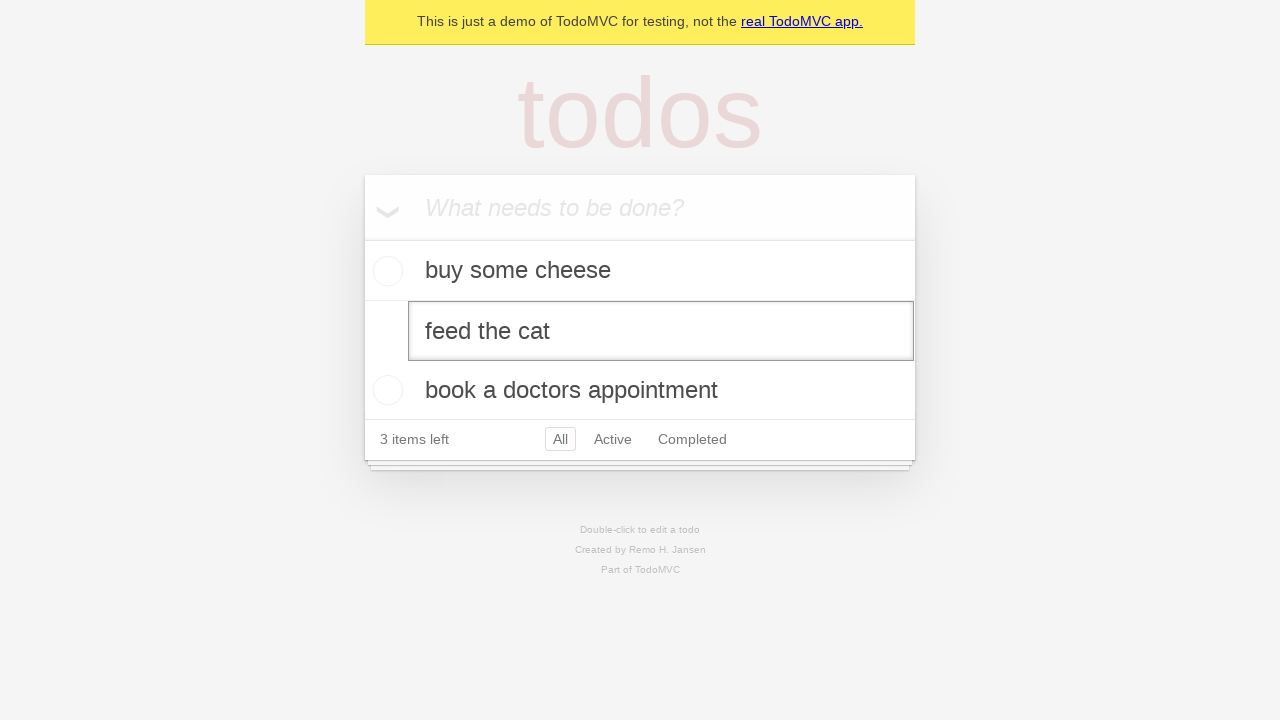

Cleared text field to empty string on internal:testid=[data-testid="todo-item"s] >> nth=1 >> internal:role=textbox[nam
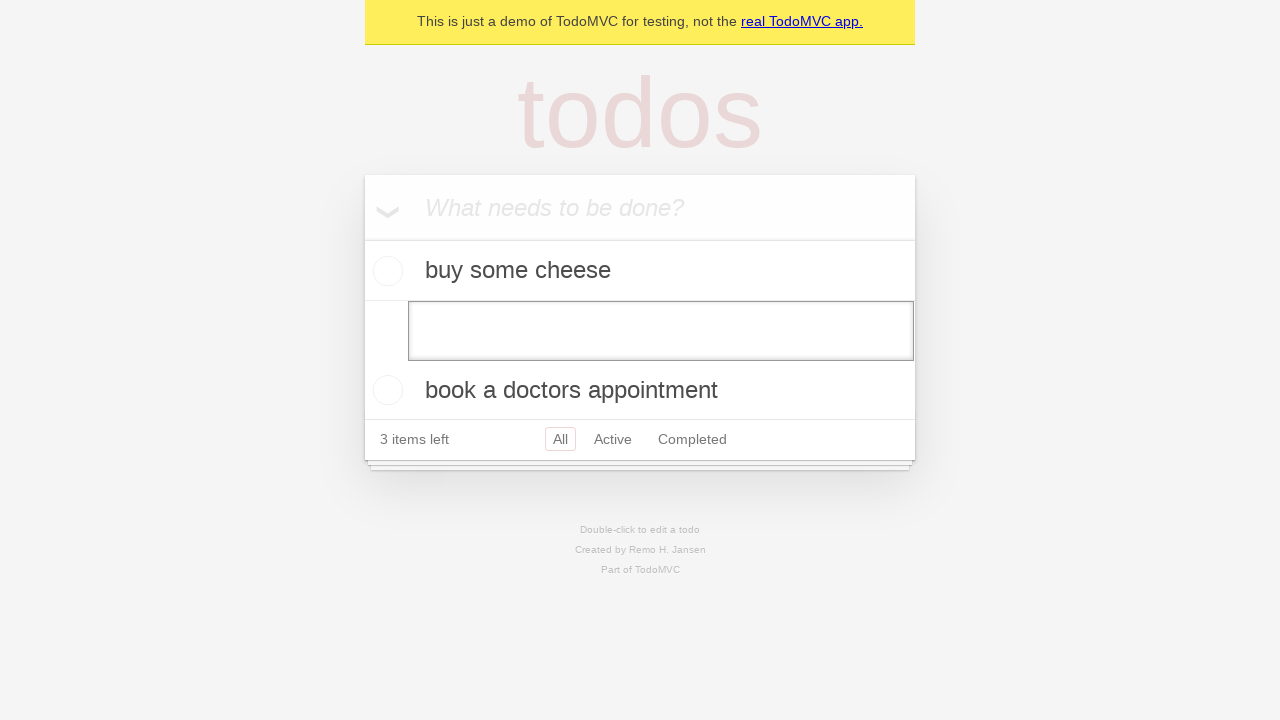

Pressed Enter to confirm empty edit, removing the todo item on internal:testid=[data-testid="todo-item"s] >> nth=1 >> internal:role=textbox[nam
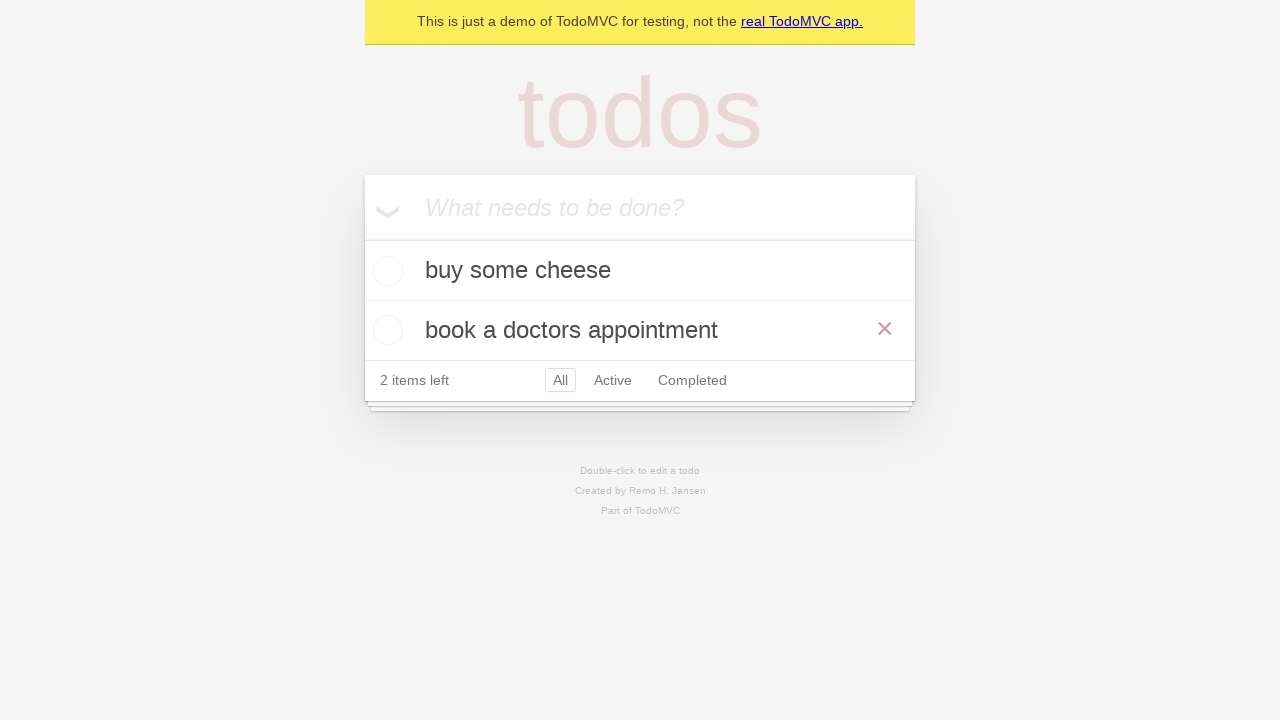

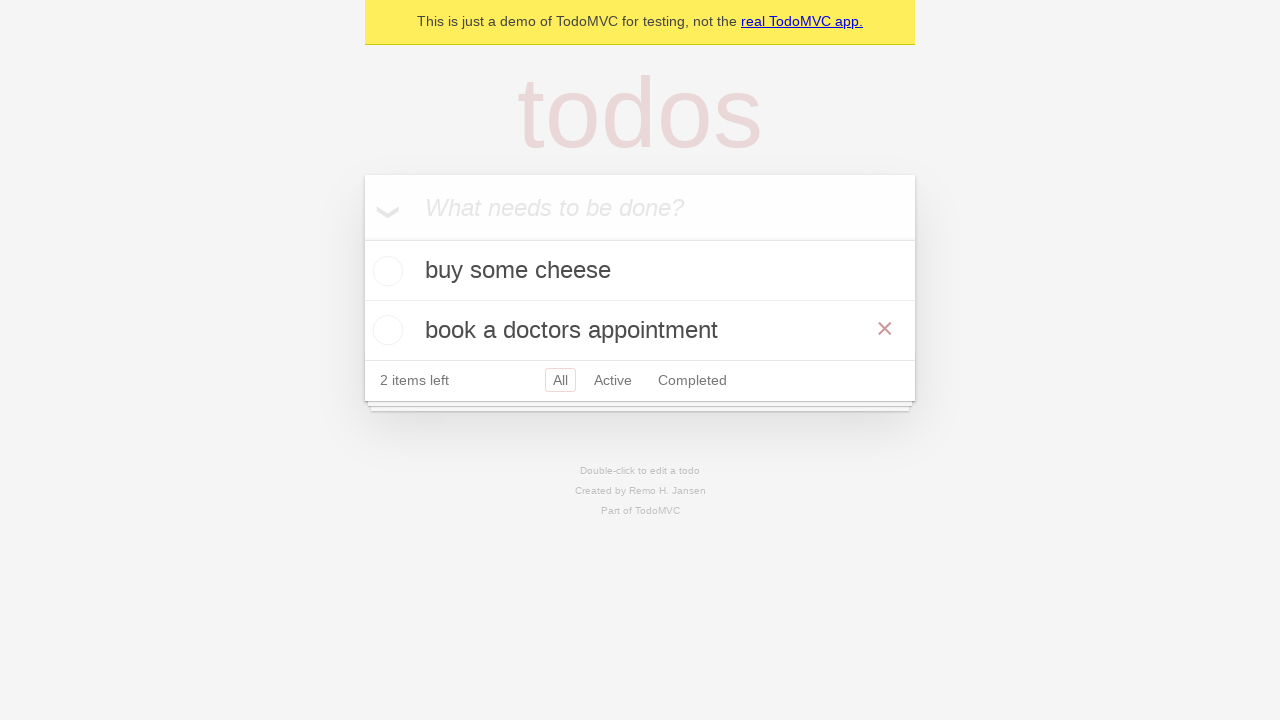